Tests checkbox functionality by selecting Option 2 and Option 3, then verifying the result message displays the correct selected values

Starting URL: https://acctabootcamp.github.io/site/examples/actions

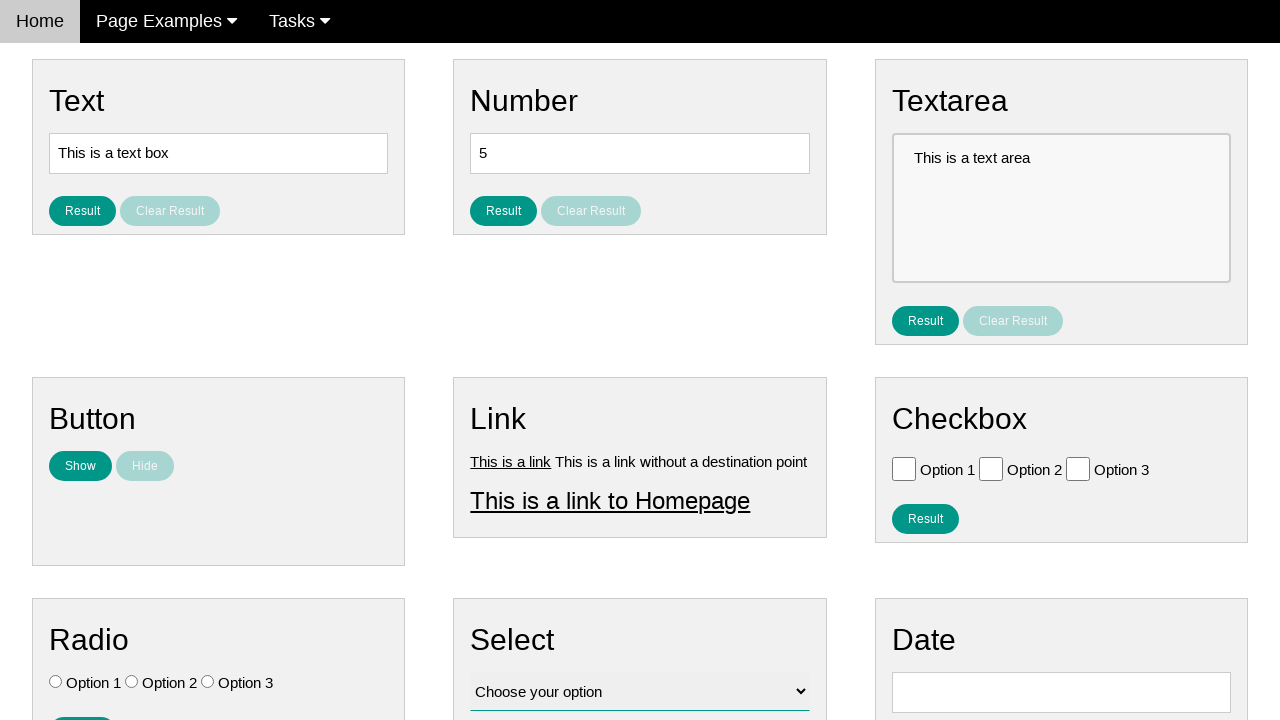

Navigated to checkbox examples page
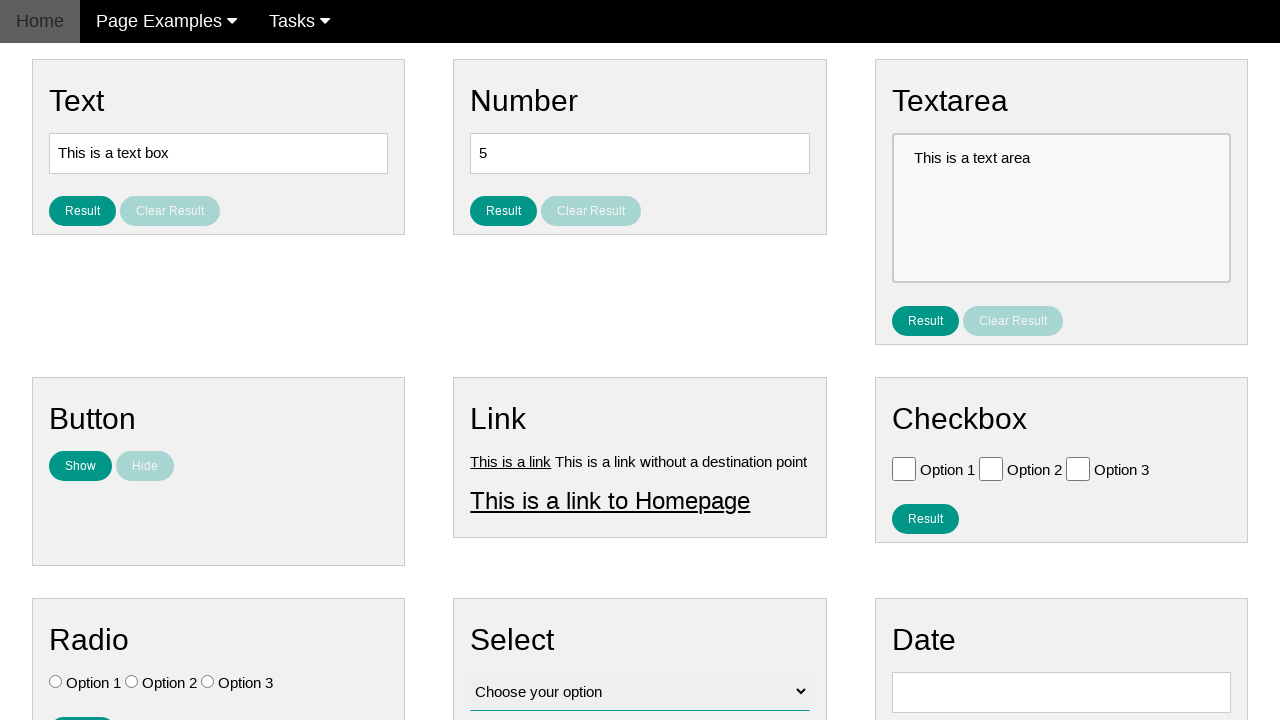

Located all checkbox elements
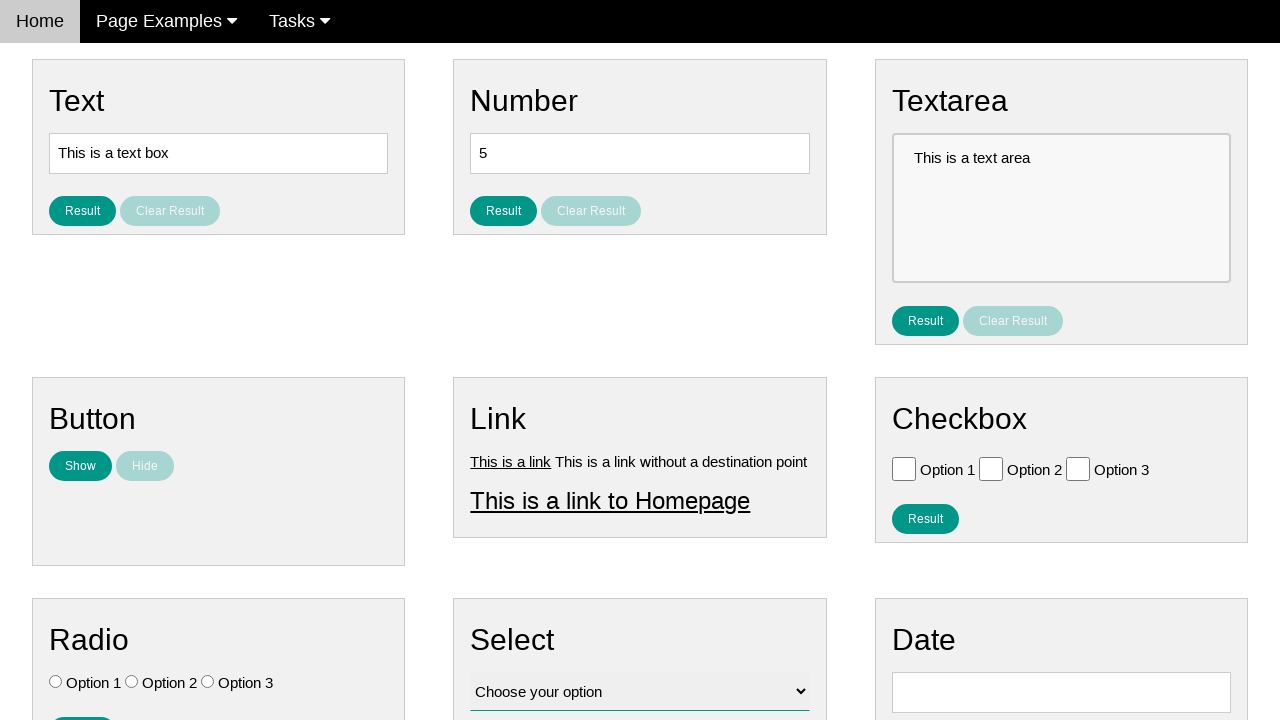

Selected Option 2 checkbox at (991, 468) on input[type='checkbox'] >> nth=1
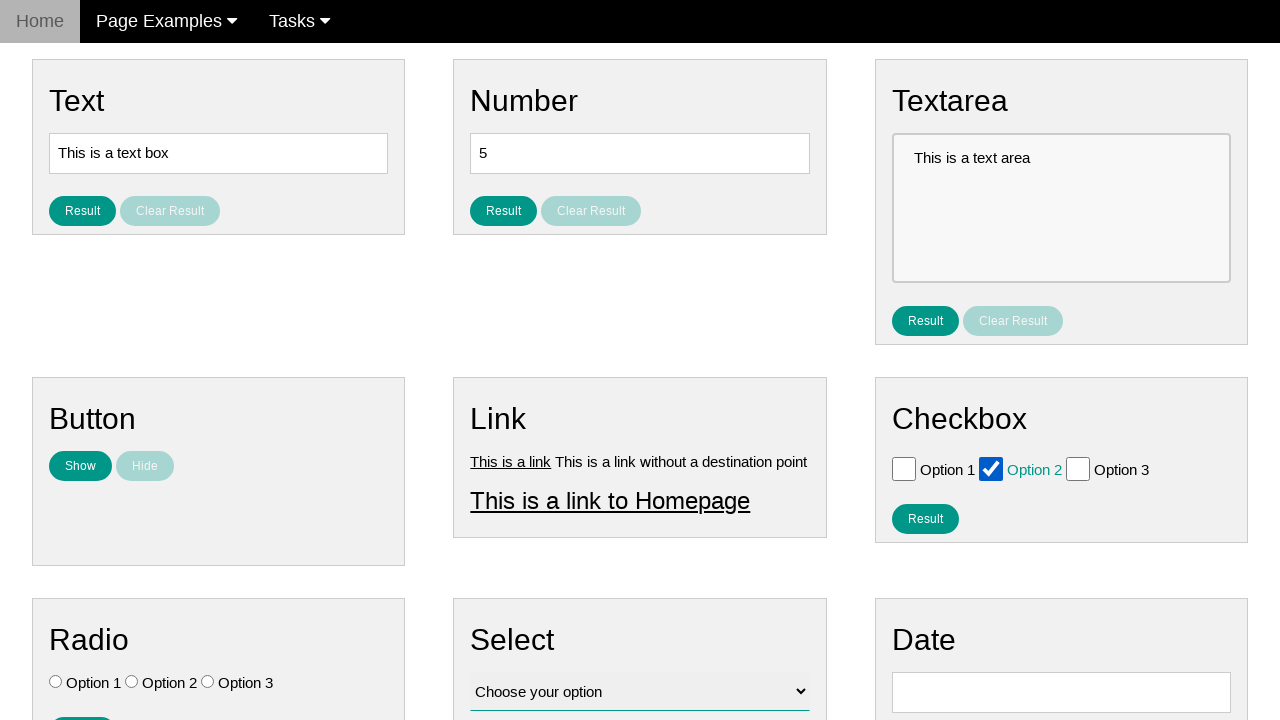

Selected Option 3 checkbox at (1078, 468) on input[type='checkbox'] >> nth=2
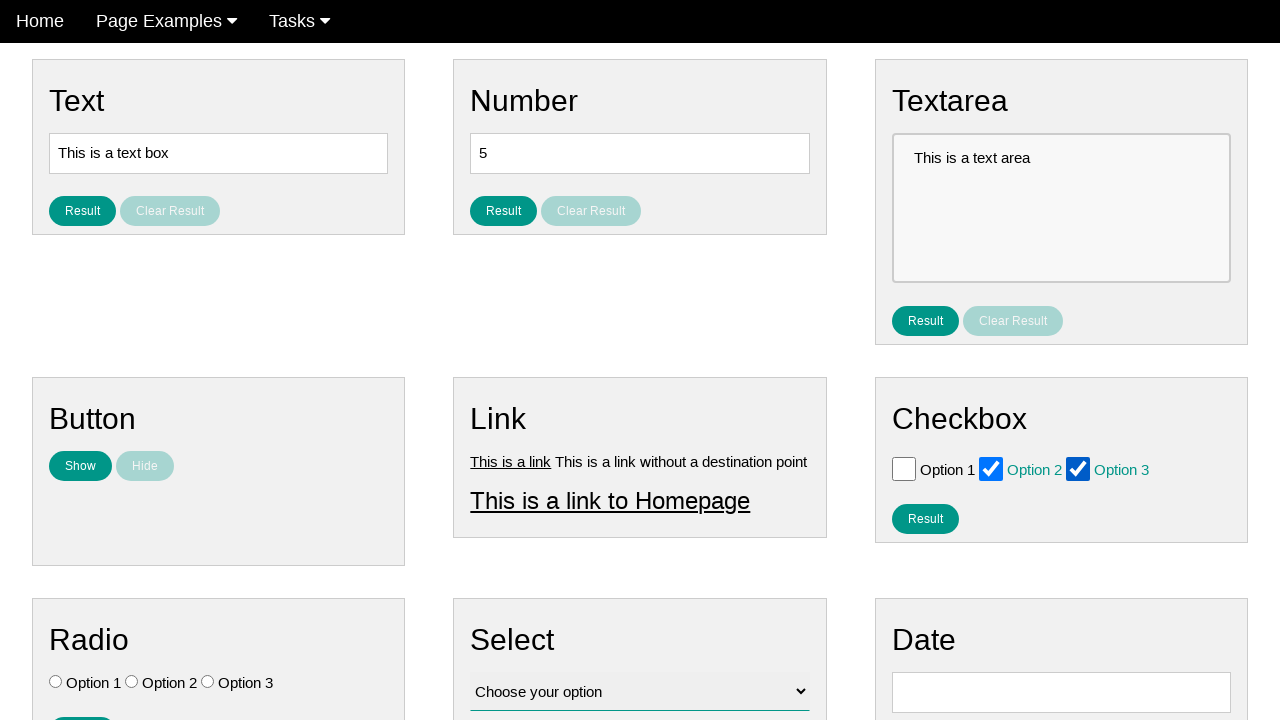

Clicked the result button to display selected values at (925, 518) on #result_button_checkbox
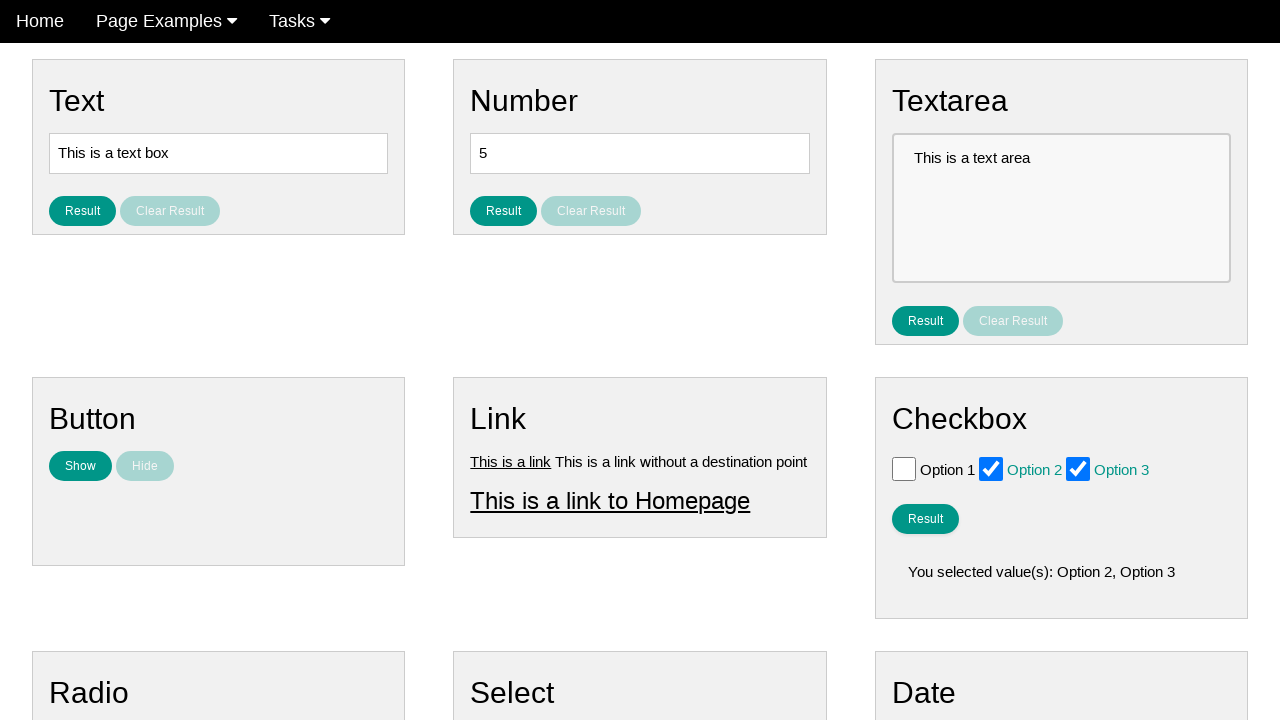

Result message element loaded
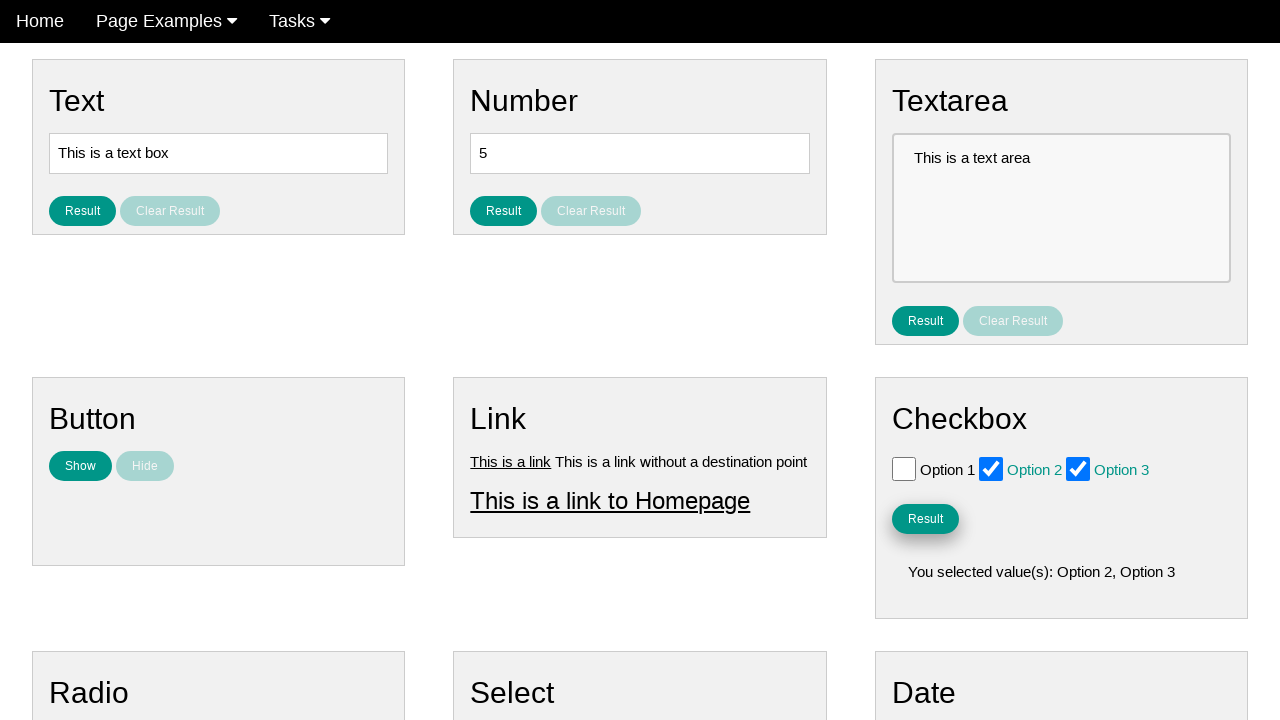

Retrieved result message text
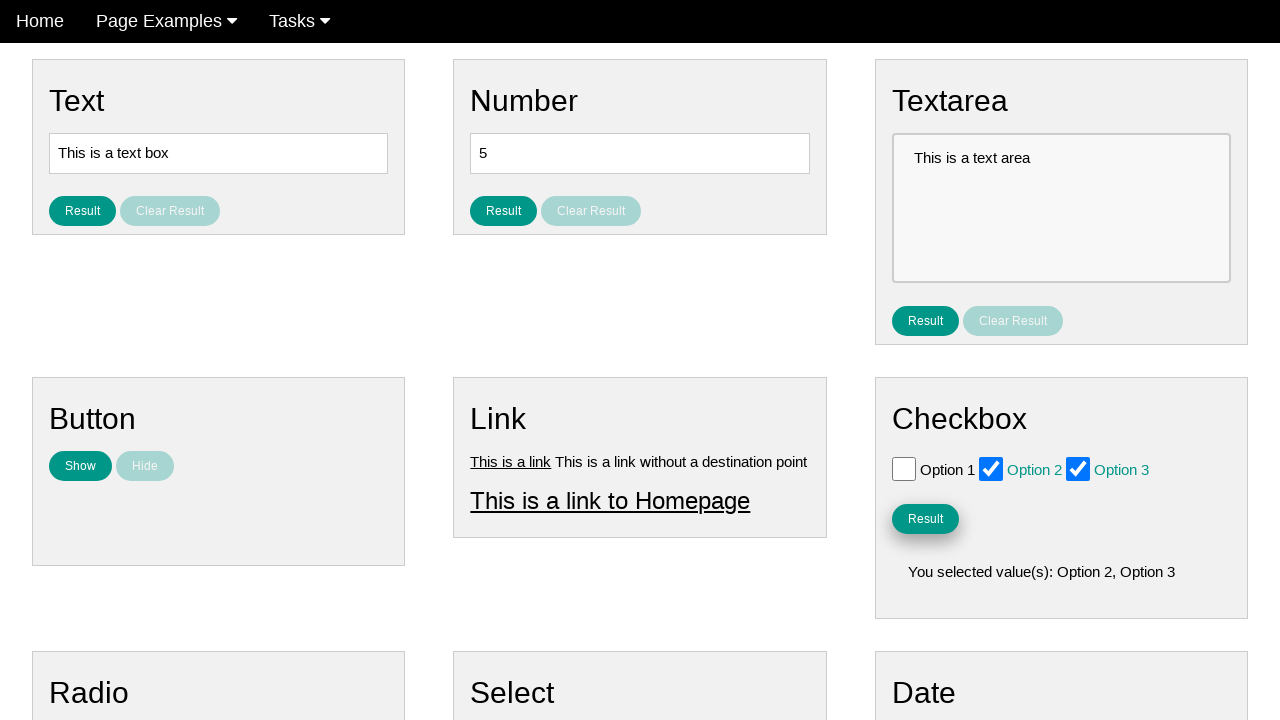

Verified result message displays correct selected values: Option 2, Option 3
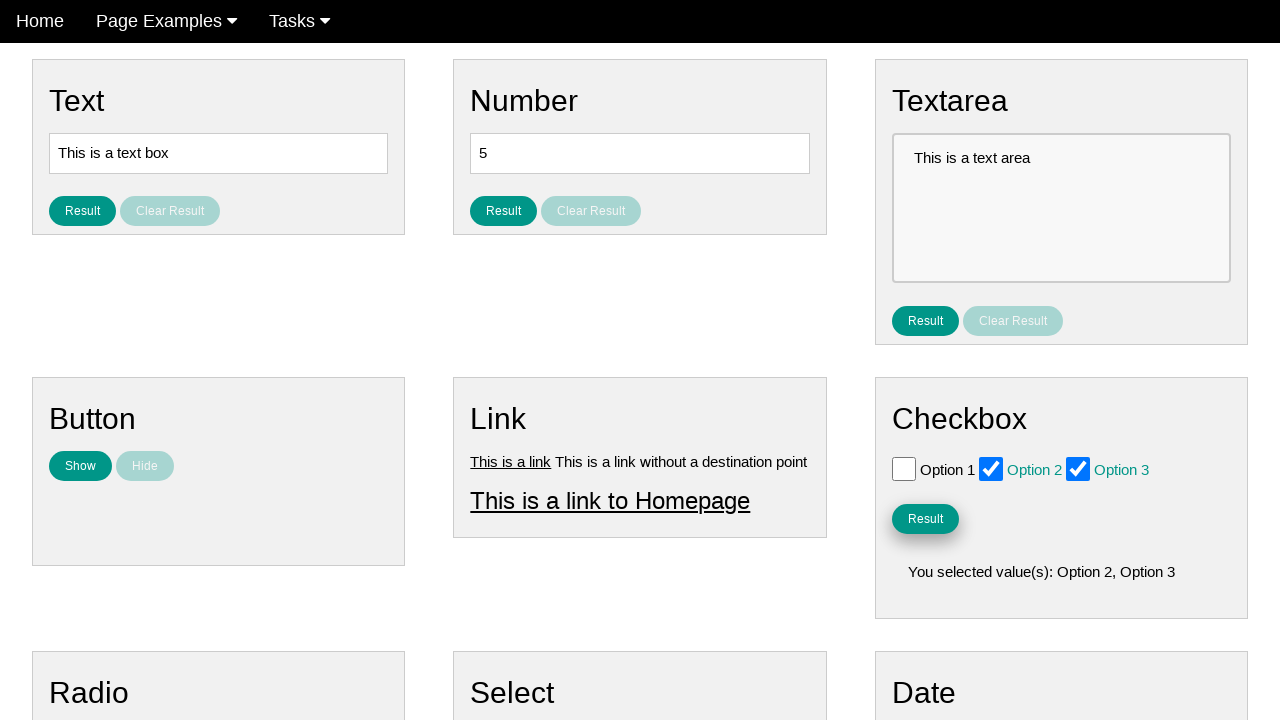

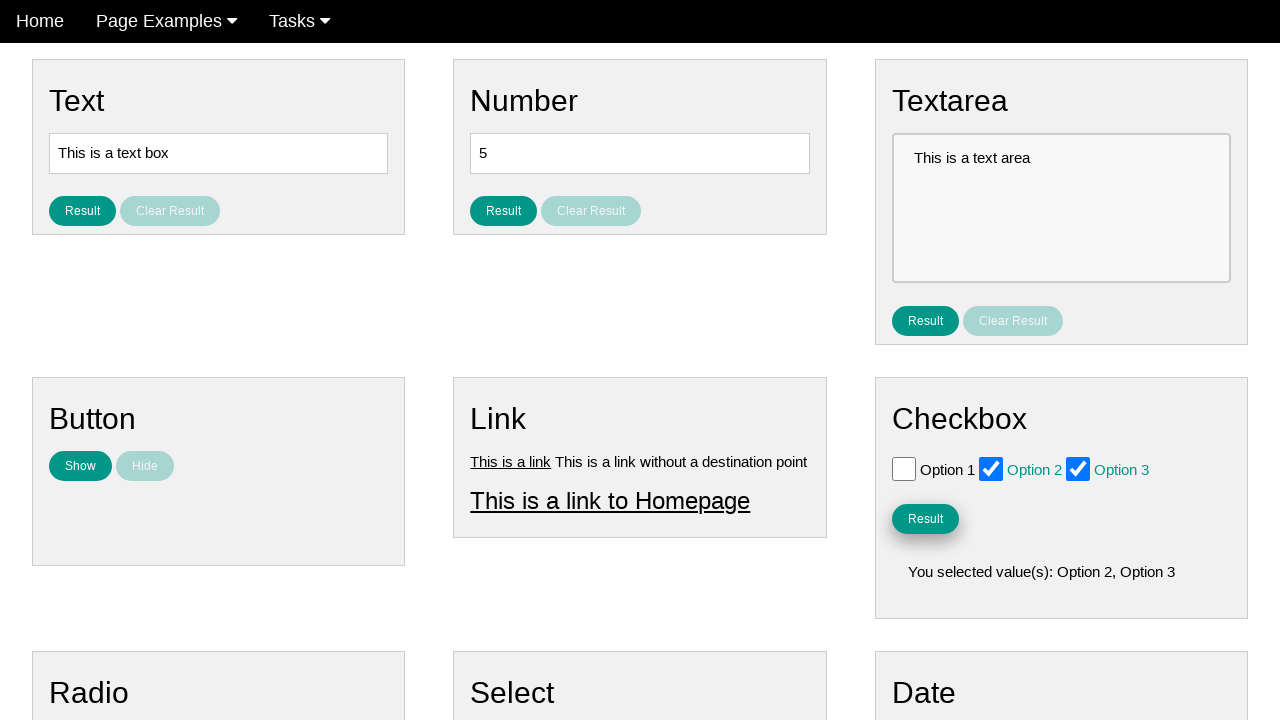